Downloads a file by clicking on the download button in the elements section

Starting URL: https://demoqa.com/elements

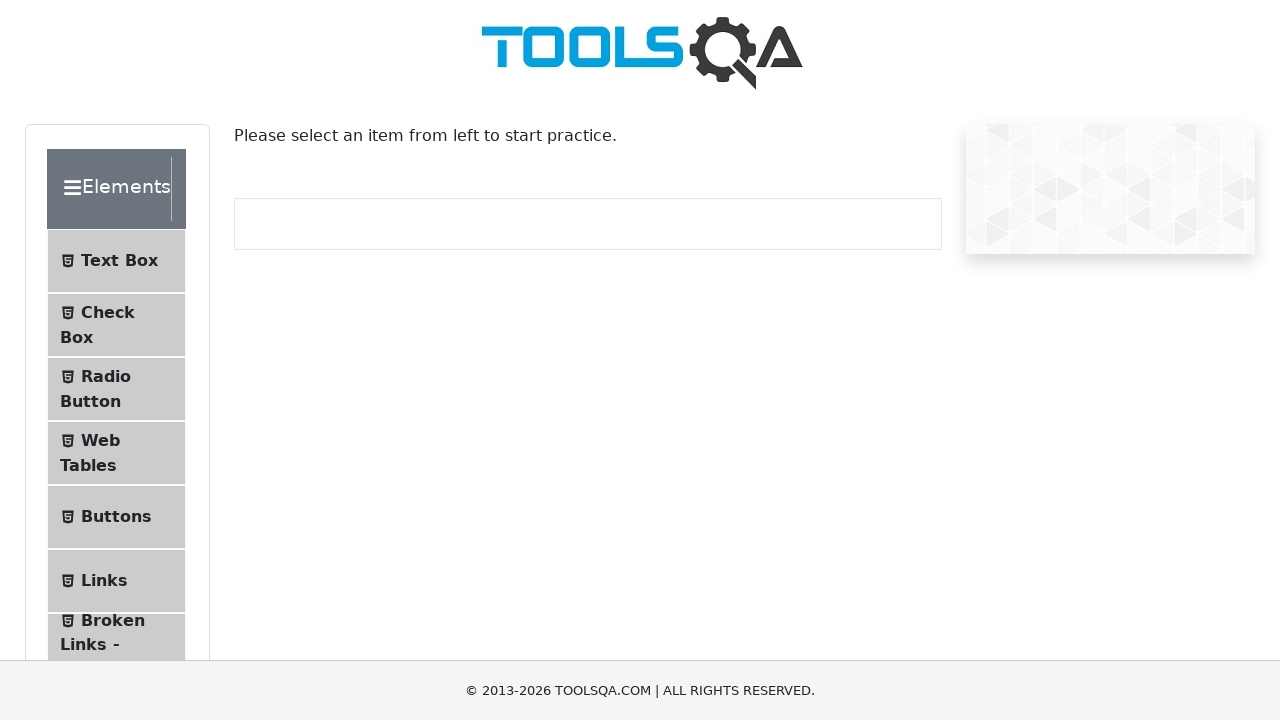

Clicked on the upload and download menu item at (116, 360) on xpath=//*[@id="item-7"]
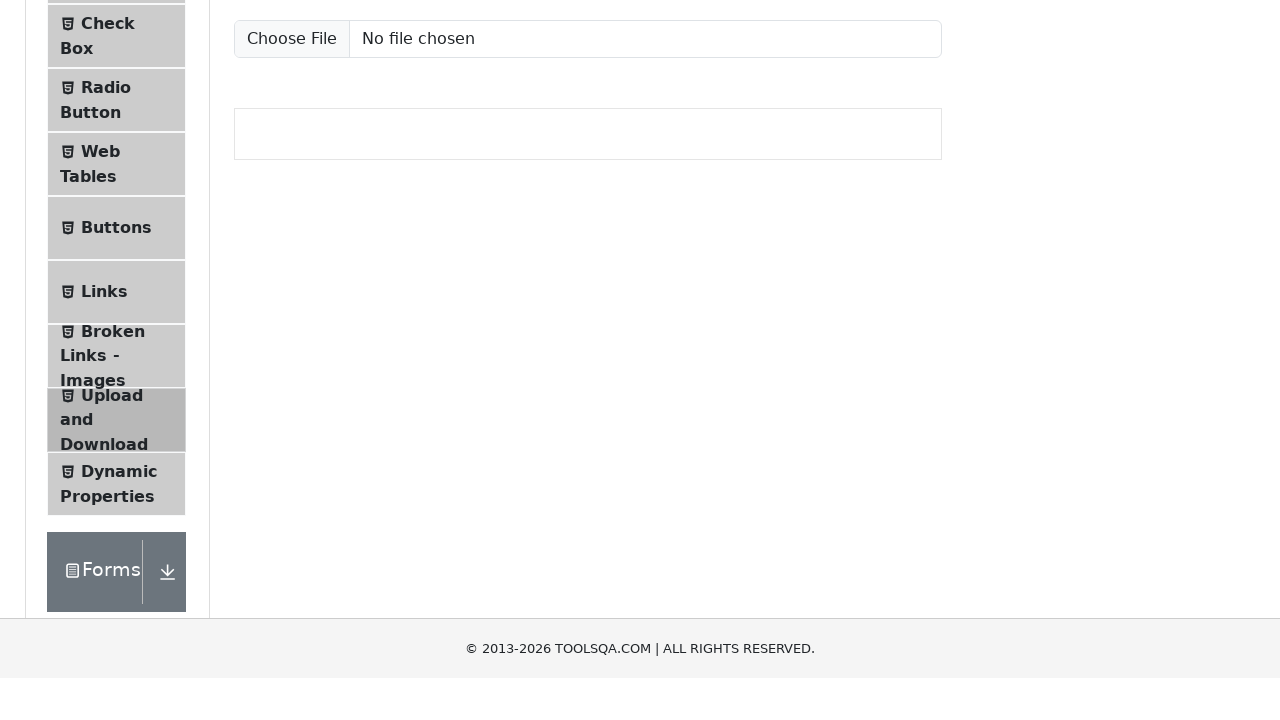

Clicked the download button to download file at (286, 221) on xpath=//*[@id="downloadButton"]
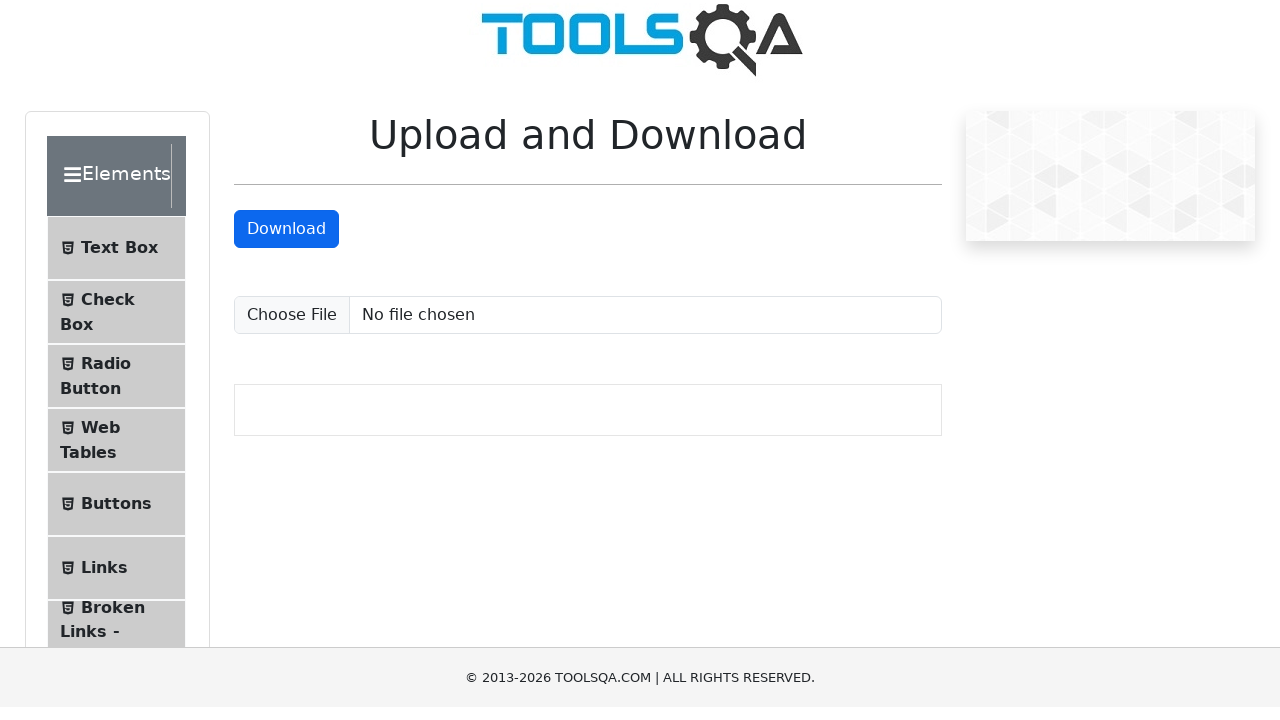

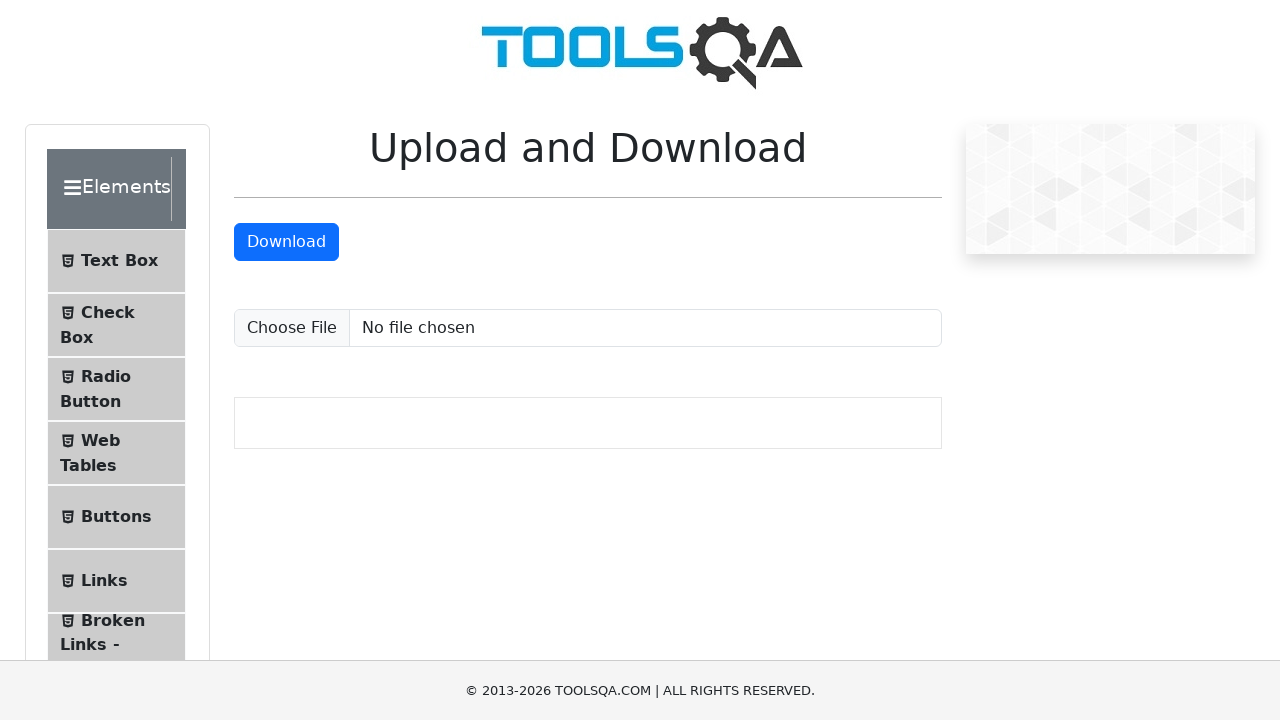